Tests alert handling by triggering a simple alert dialog and accepting it

Starting URL: https://training-support.net/webelements/alerts

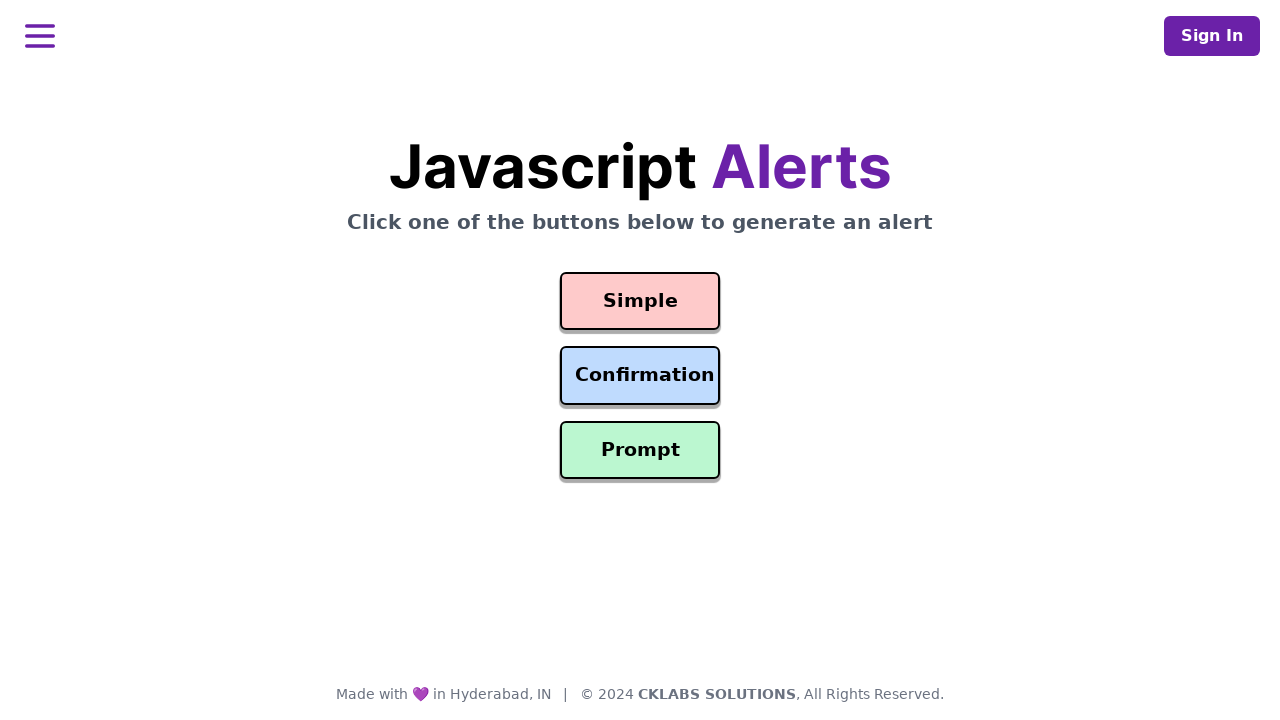

Clicked the button to trigger simple alert at (640, 301) on #simple
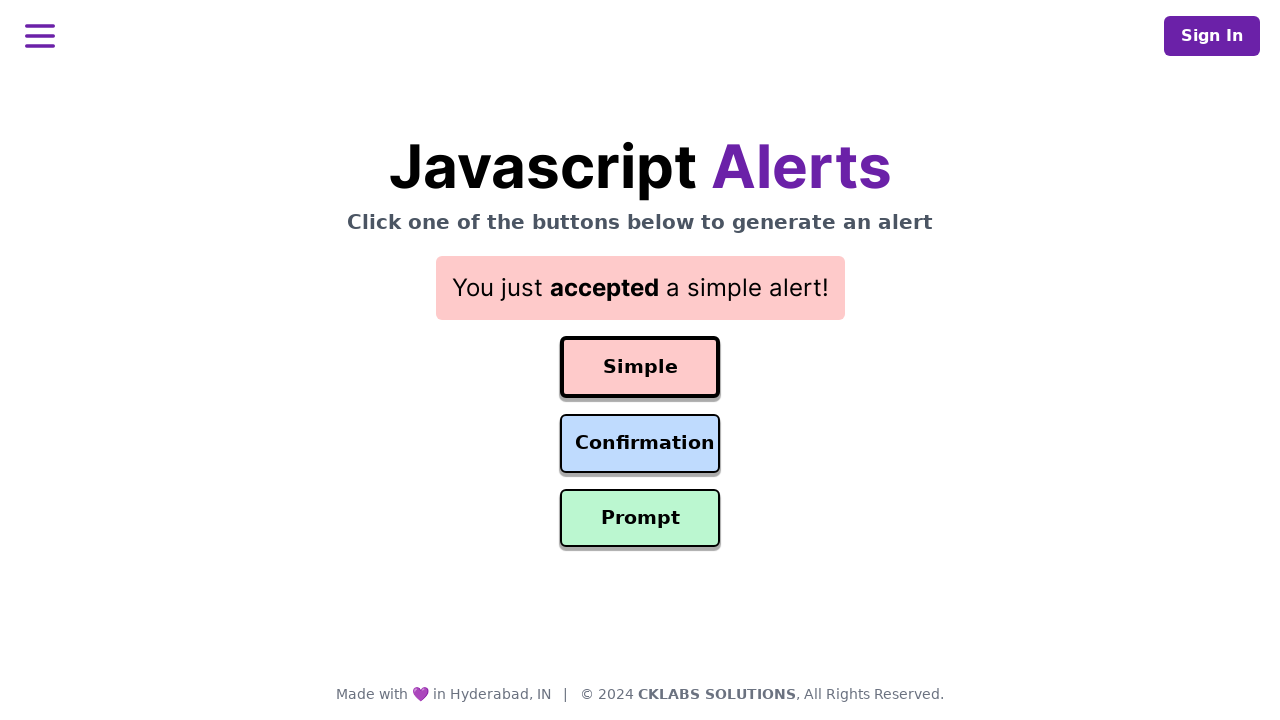

Set up dialog handler to accept alert
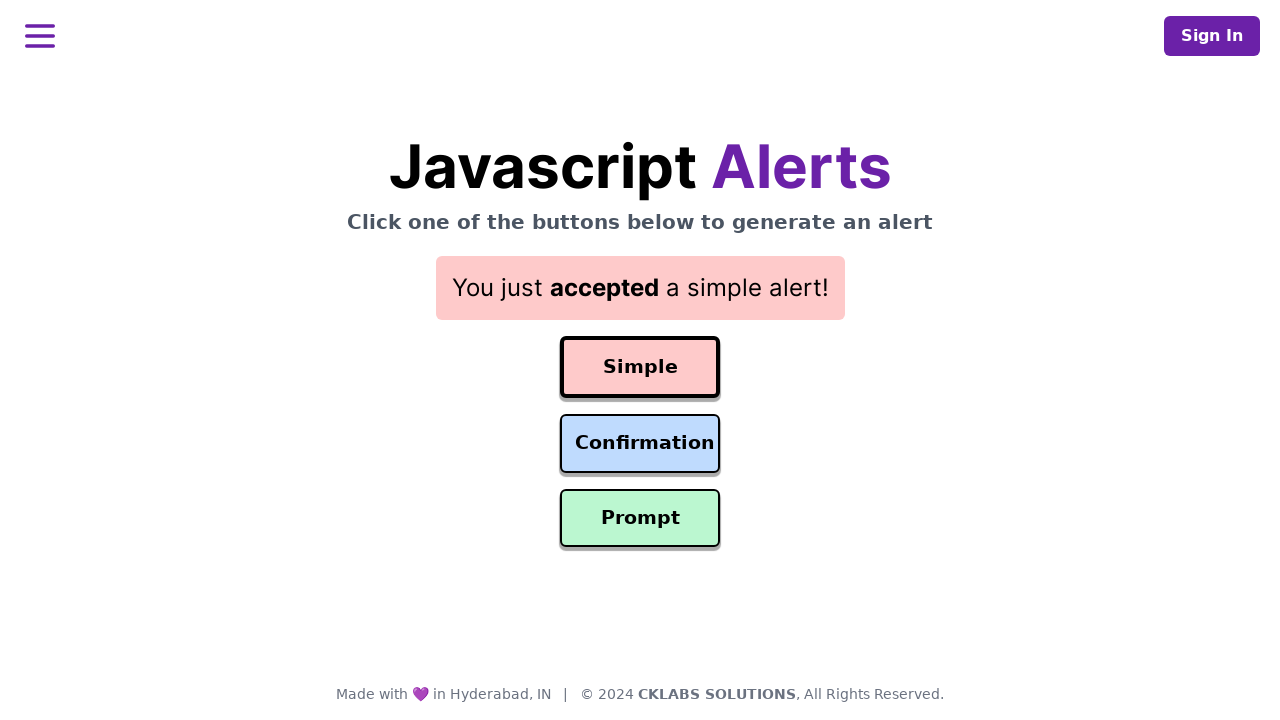

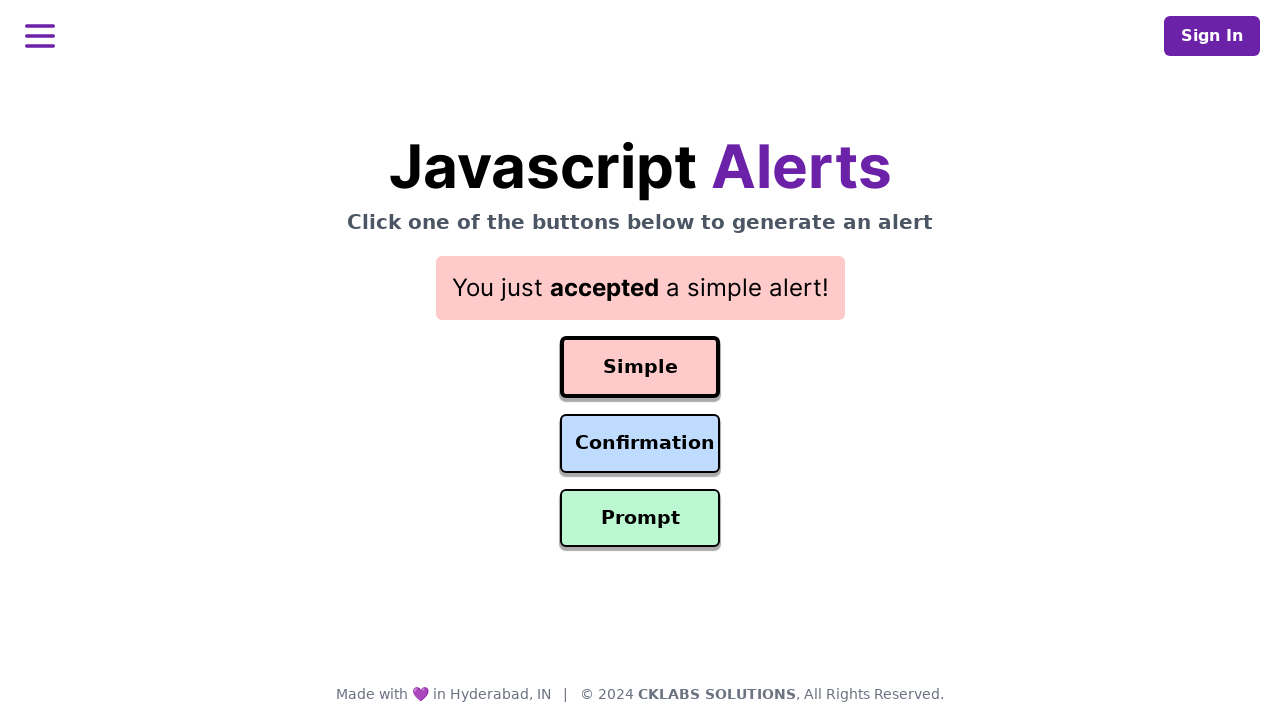